Navigates to Gmail homepage and verifies the page title contains expected text

Starting URL: https://gmail.com

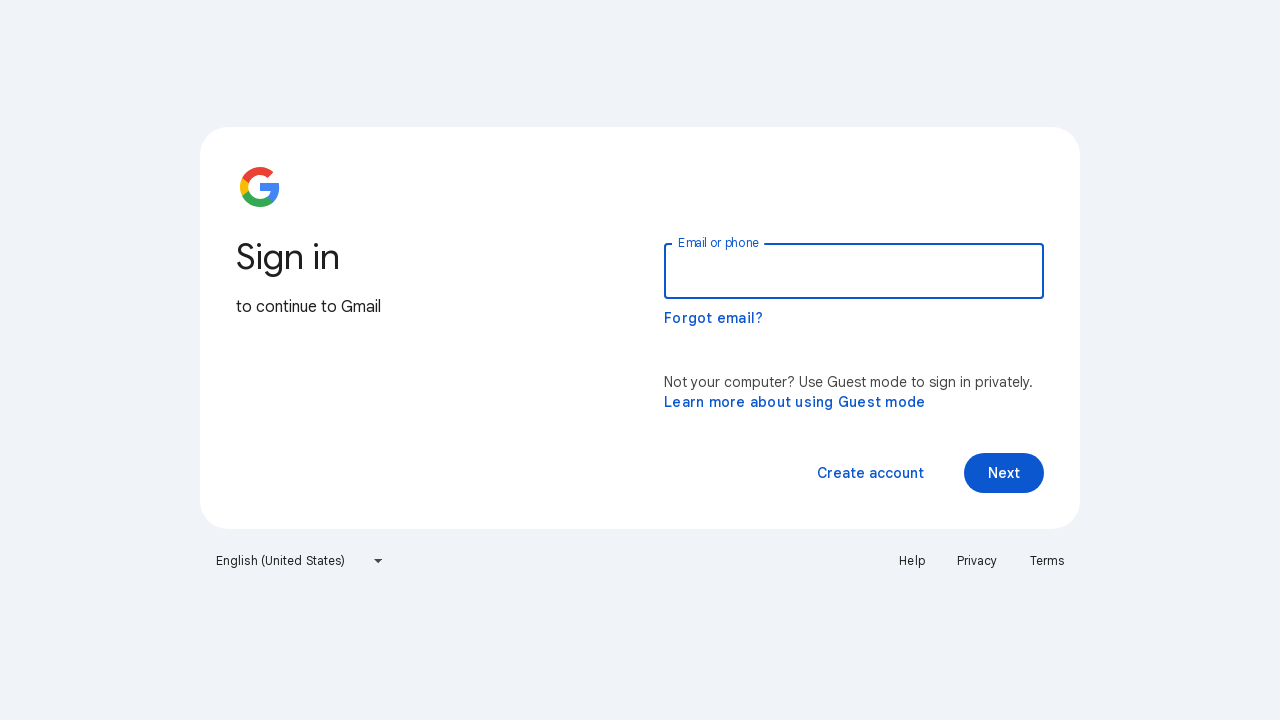

Navigated to Gmail homepage at https://gmail.com
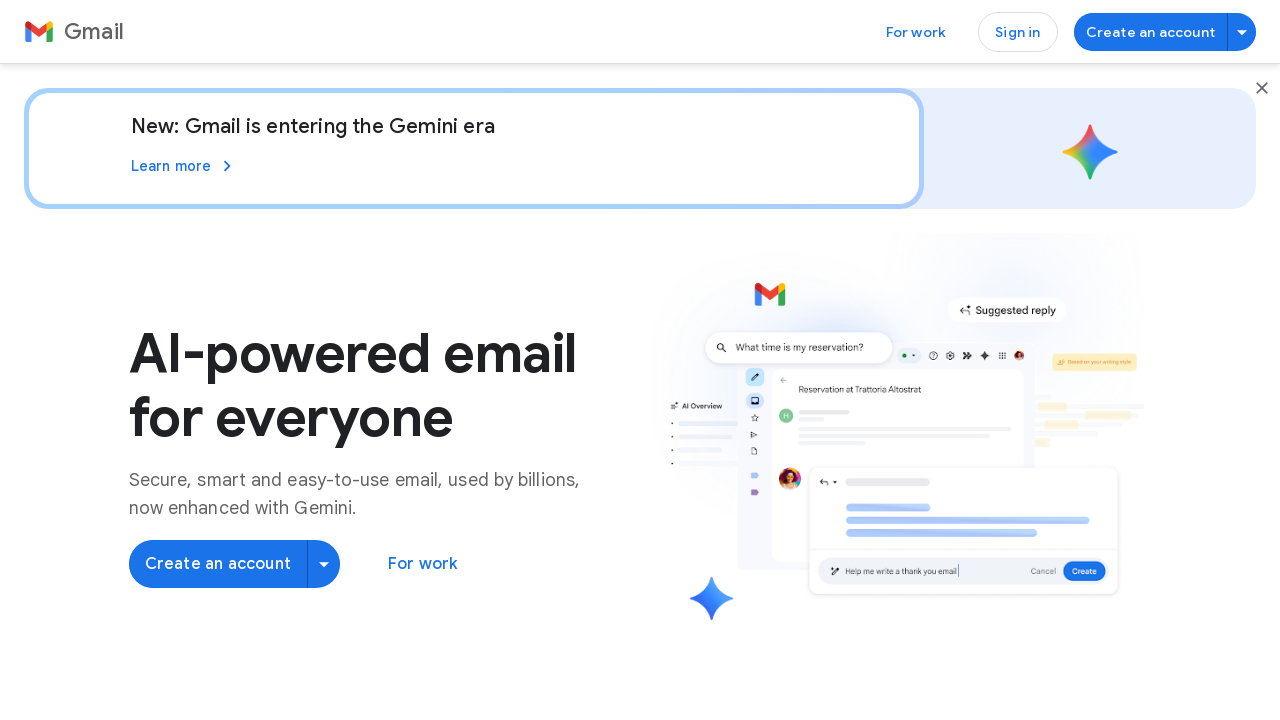

Page loaded and DOM content is ready
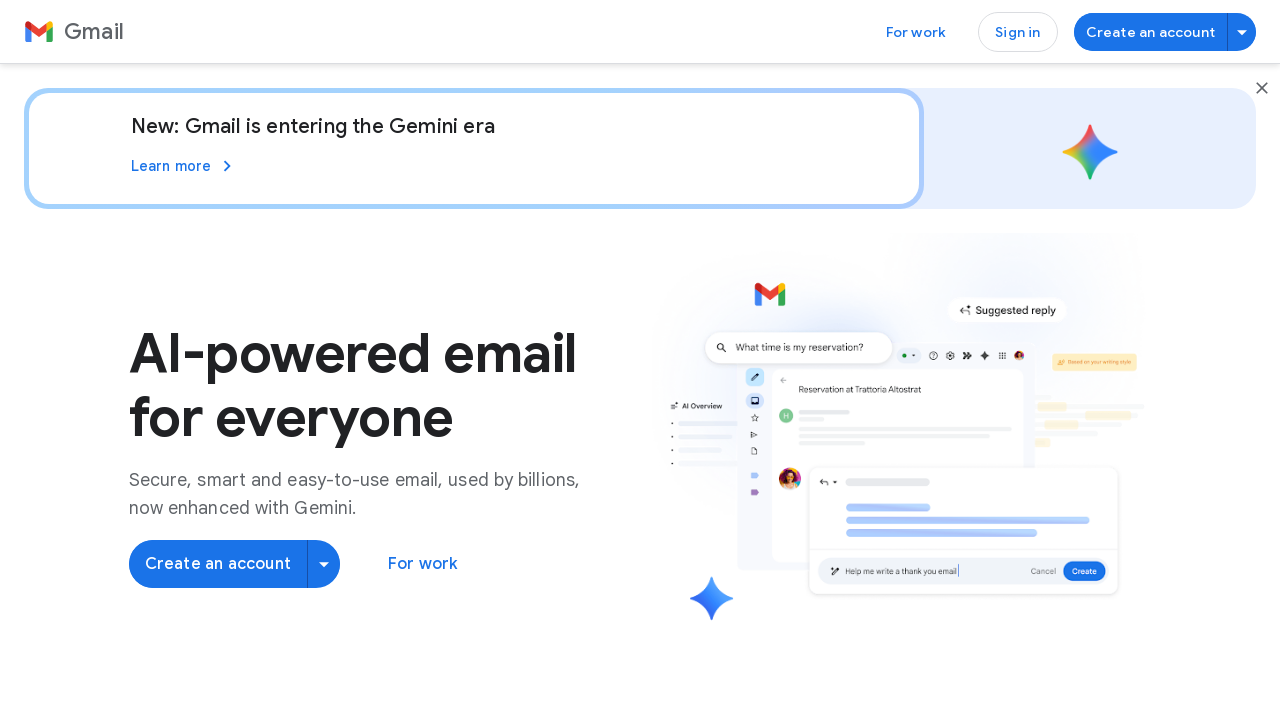

Retrieved page title: 'Gmail: Secure, AI-Powered Email for Everyone | Google Workspace'
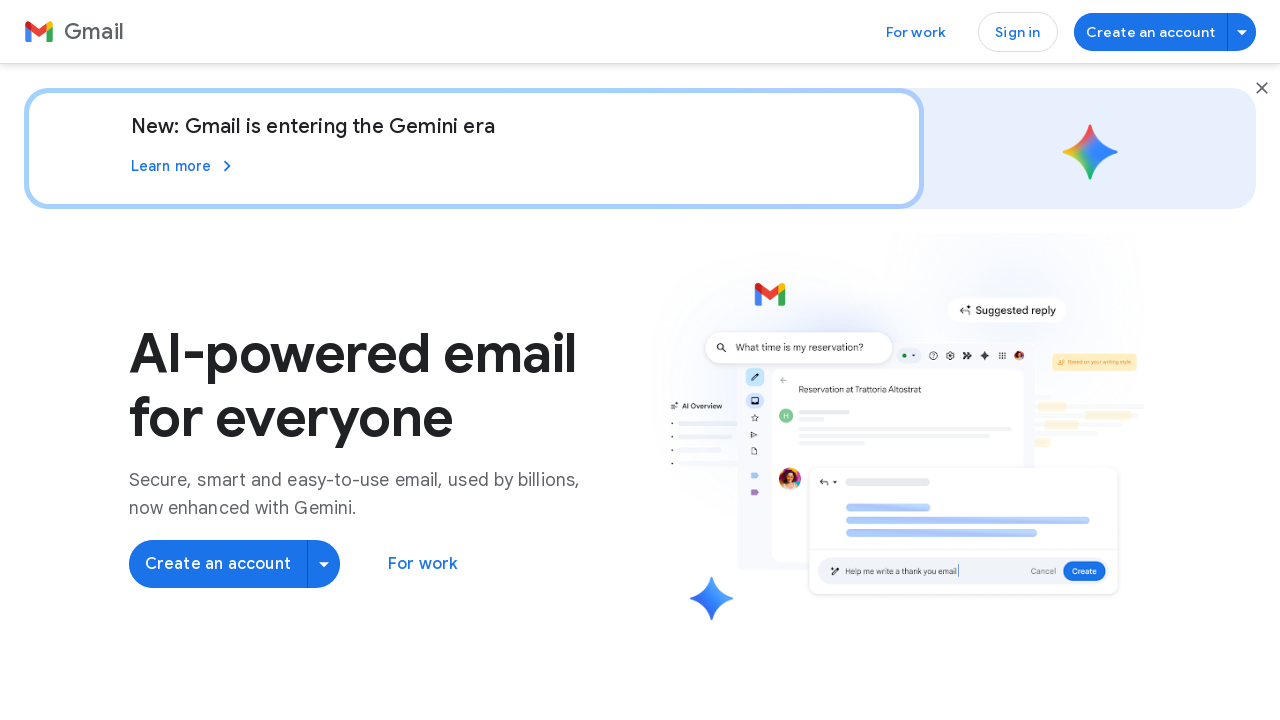

Verified that page title contains 'google'
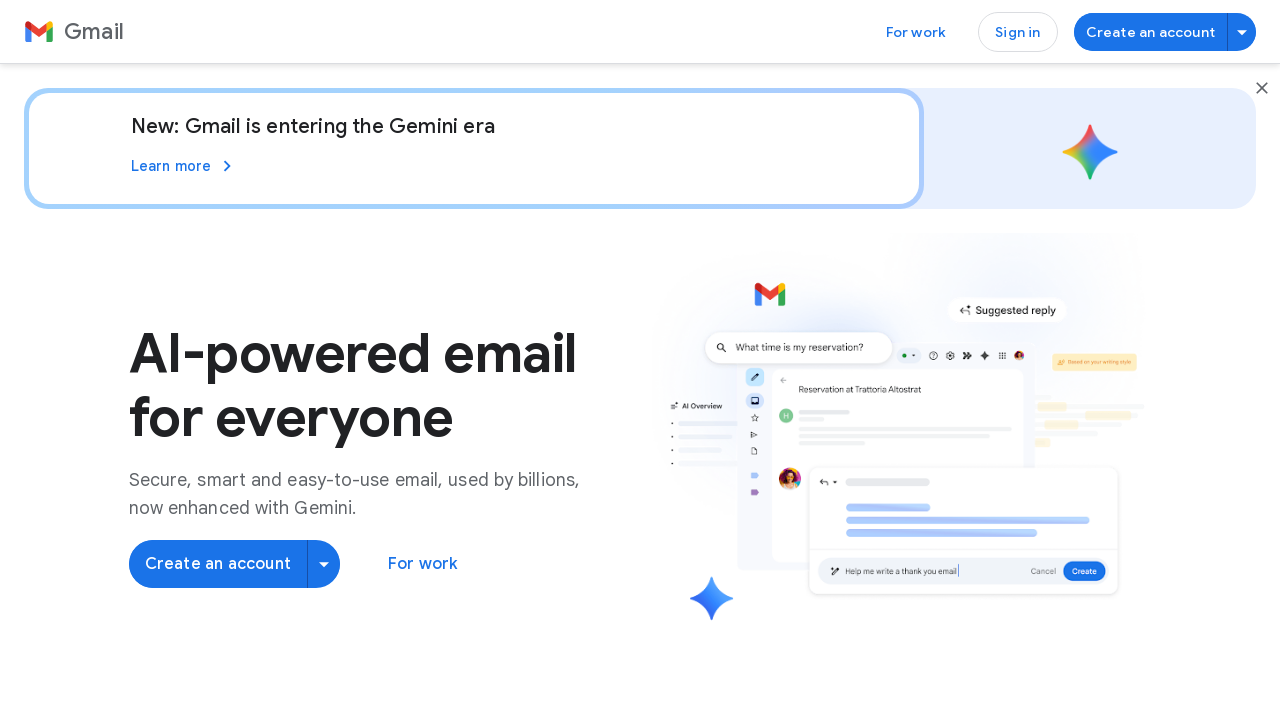

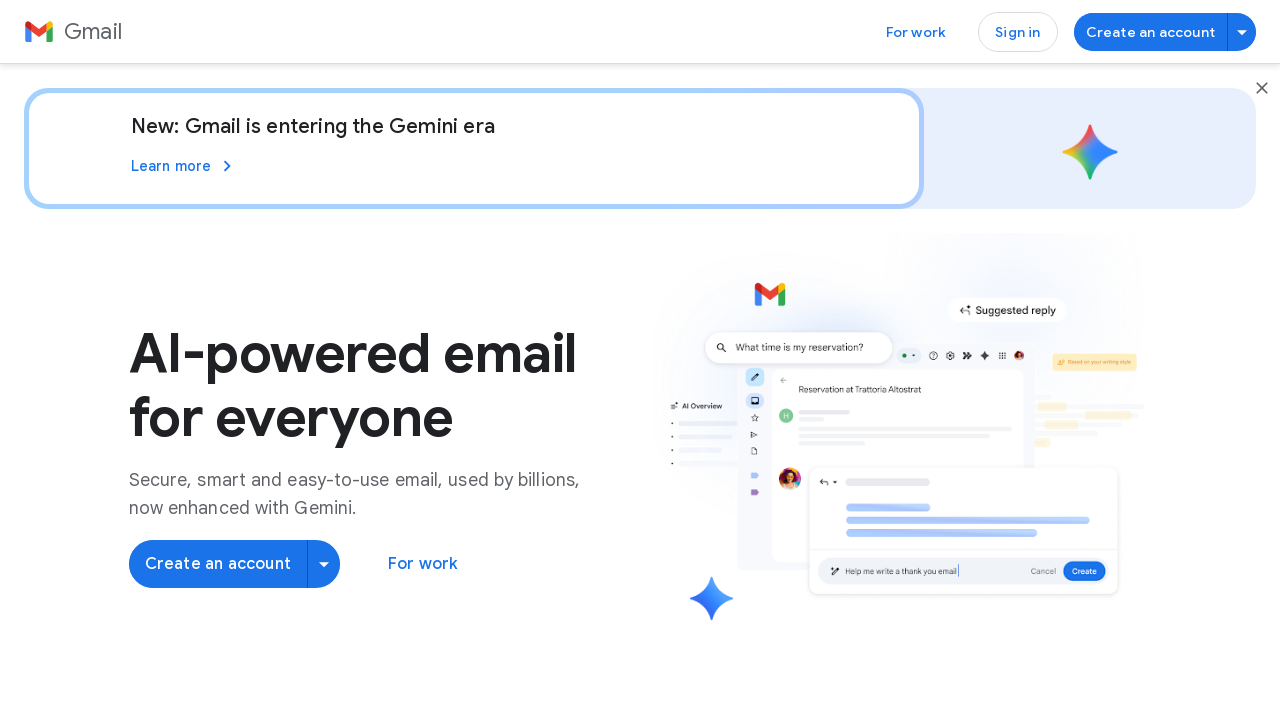